Navigates to W3Schools HTML tables page and locates a specific company's data in a web table, scrolling it into view.

Starting URL: https://www.w3schools.com/html/html_tables.asp

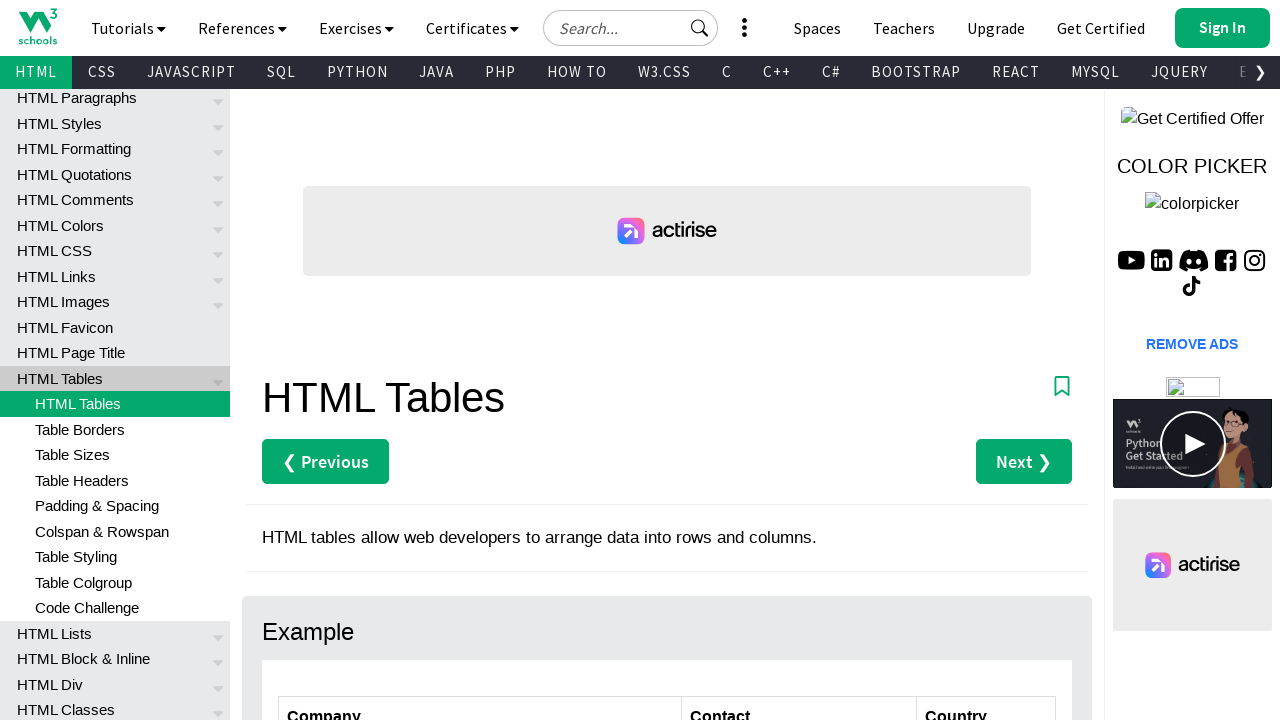

Waited for customers table with ID 'customers' to load
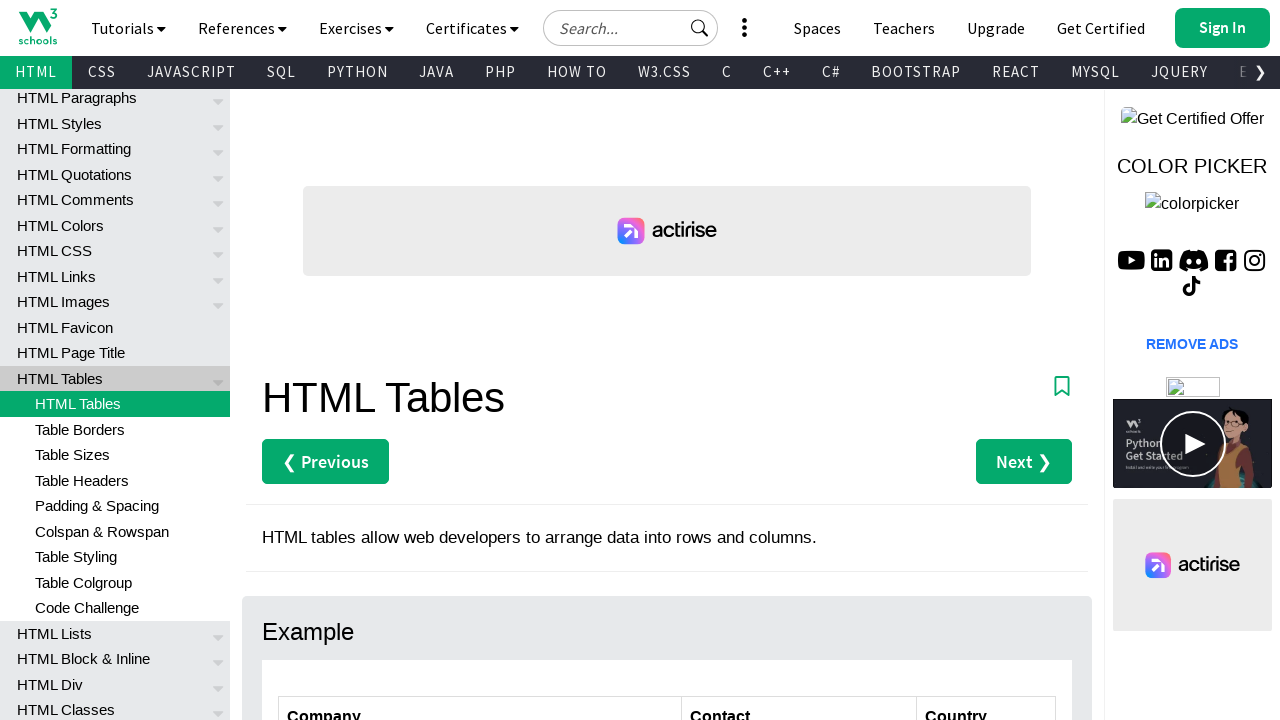

Defined company name to search: 'Magazzini Alimentari Riuniti'
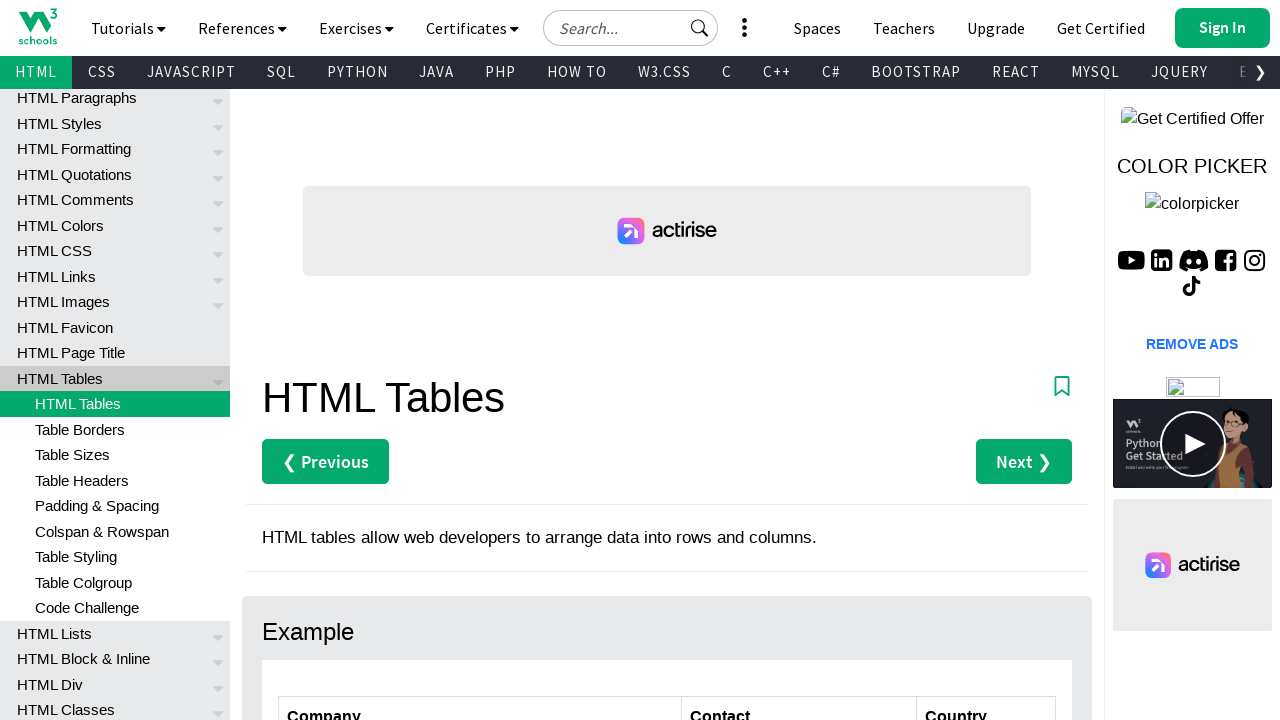

Located country cell for company 'Magazzini Alimentari Riuniti' using XPath selector
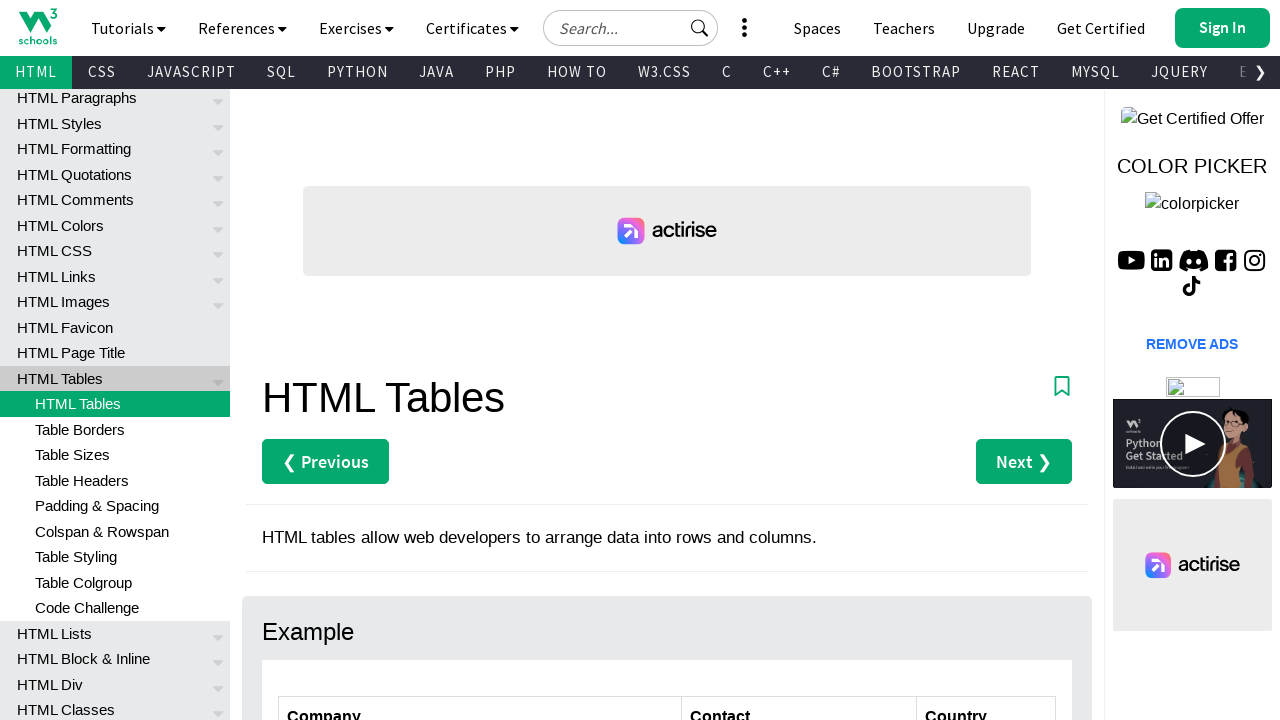

Scrolled country cell for 'Magazzini Alimentari Riuniti' into view
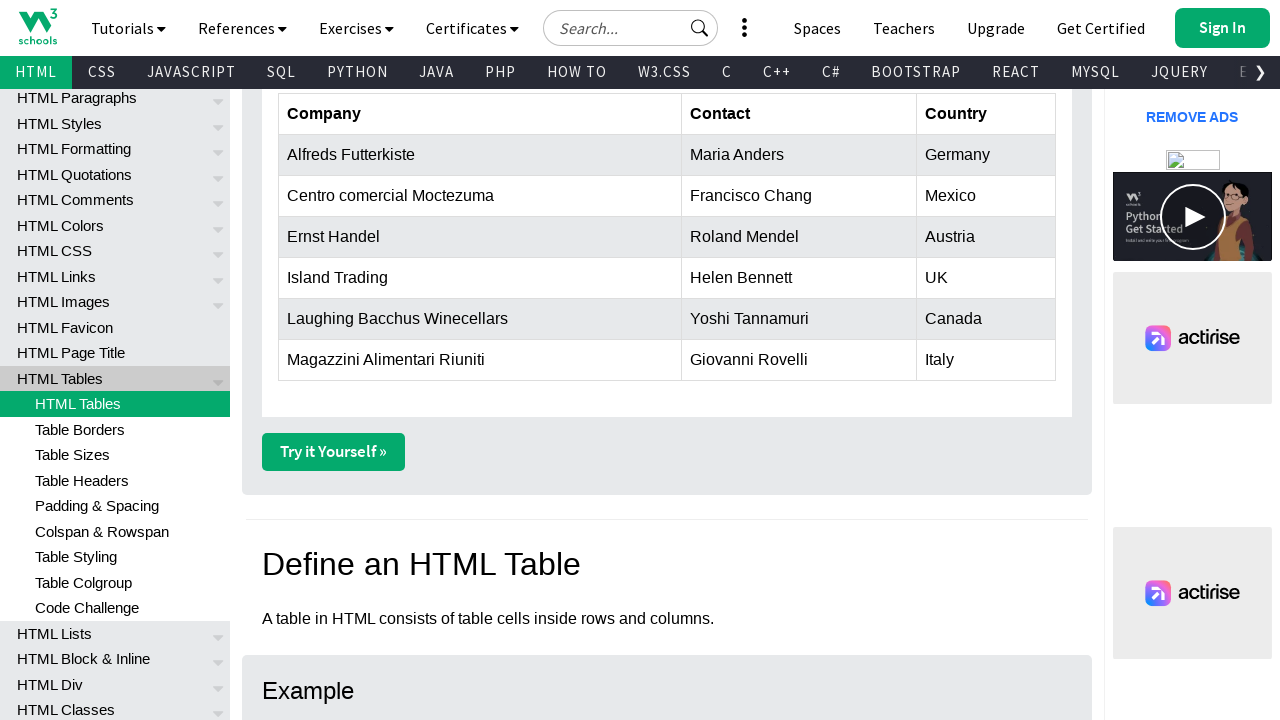

Verified that the country cell for 'Magazzini Alimentari Riuniti' is visible
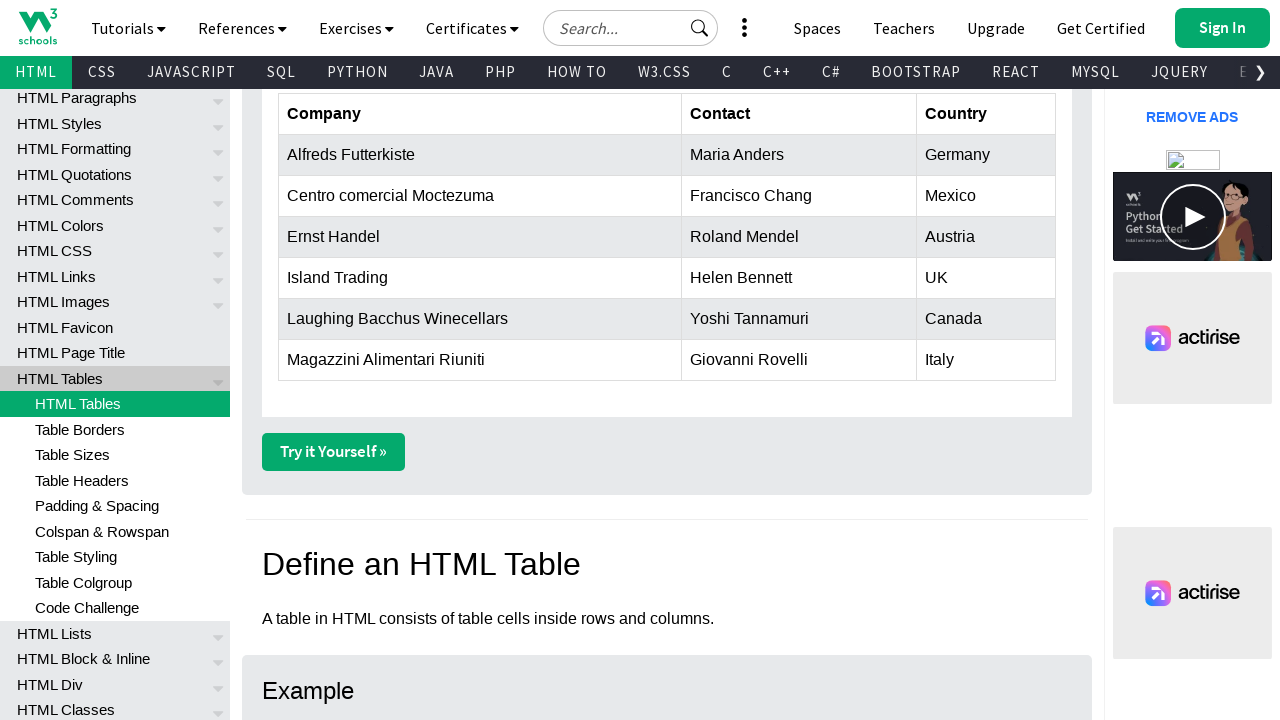

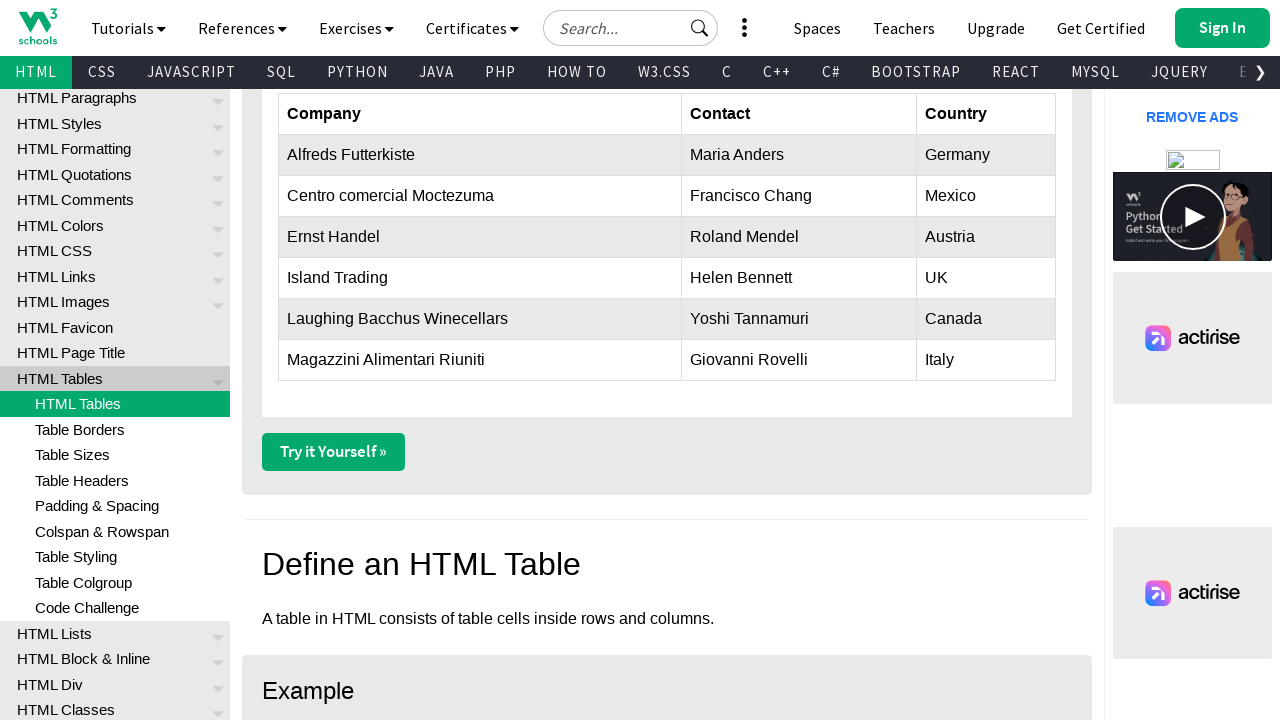